Tests right-click context menu functionality by performing a context click on a button, selecting the "Copy" option from the context menu, and accepting the resulting alert dialog.

Starting URL: https://swisnl.github.io/jQuery-contextMenu/demo.html

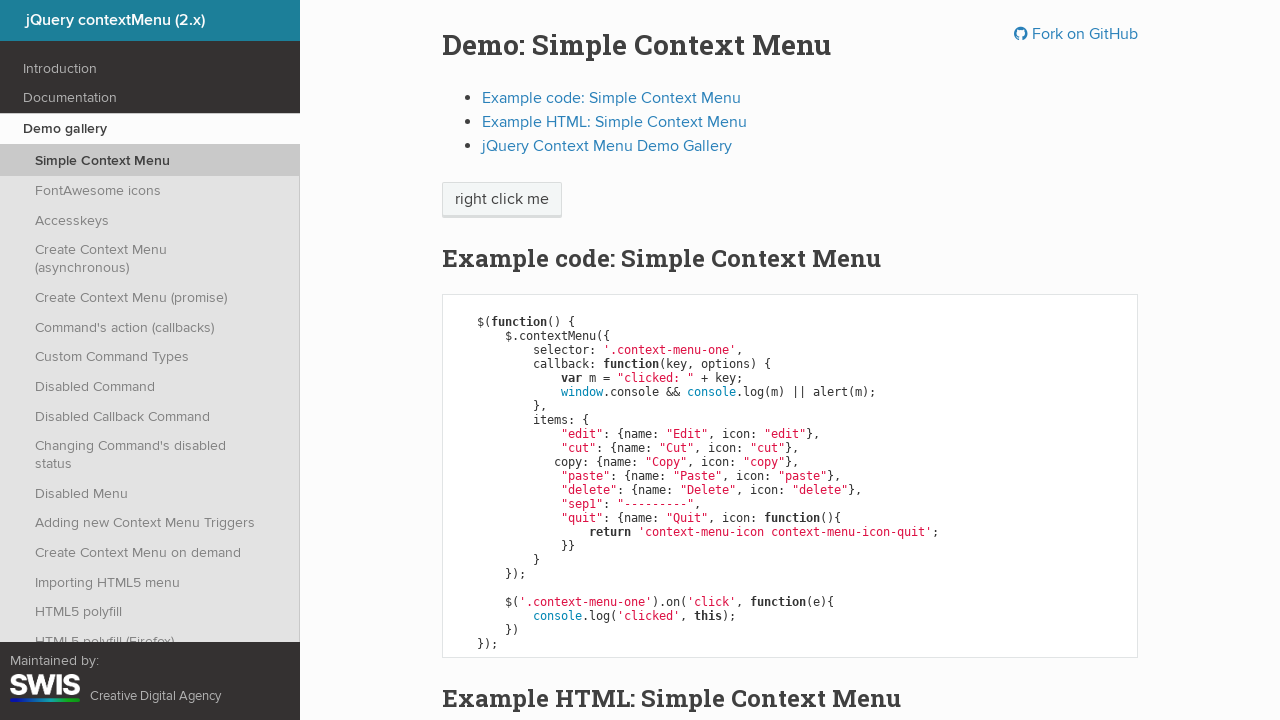

Right-clicked on context menu button to open context menu at (502, 200) on span.context-menu-one.btn.btn-neutral
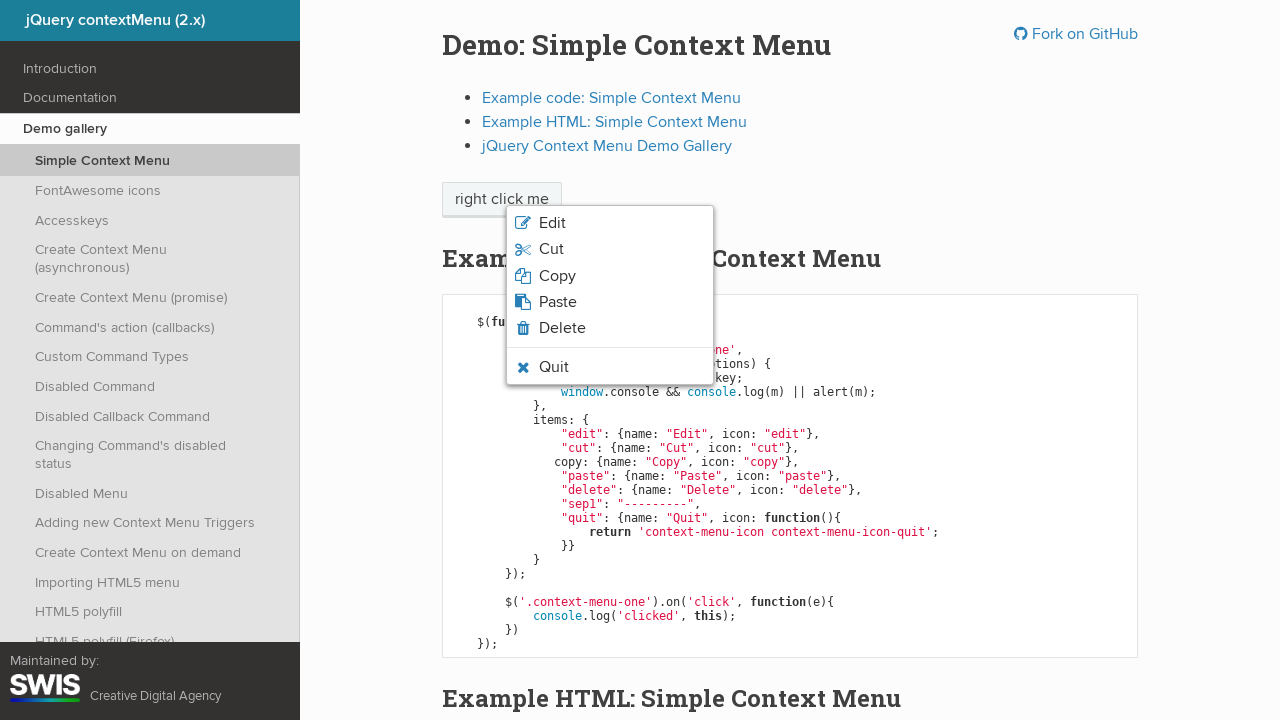

Clicked on 'Copy' option in context menu at (610, 276) on li.context-menu-item.context-menu-icon-copy
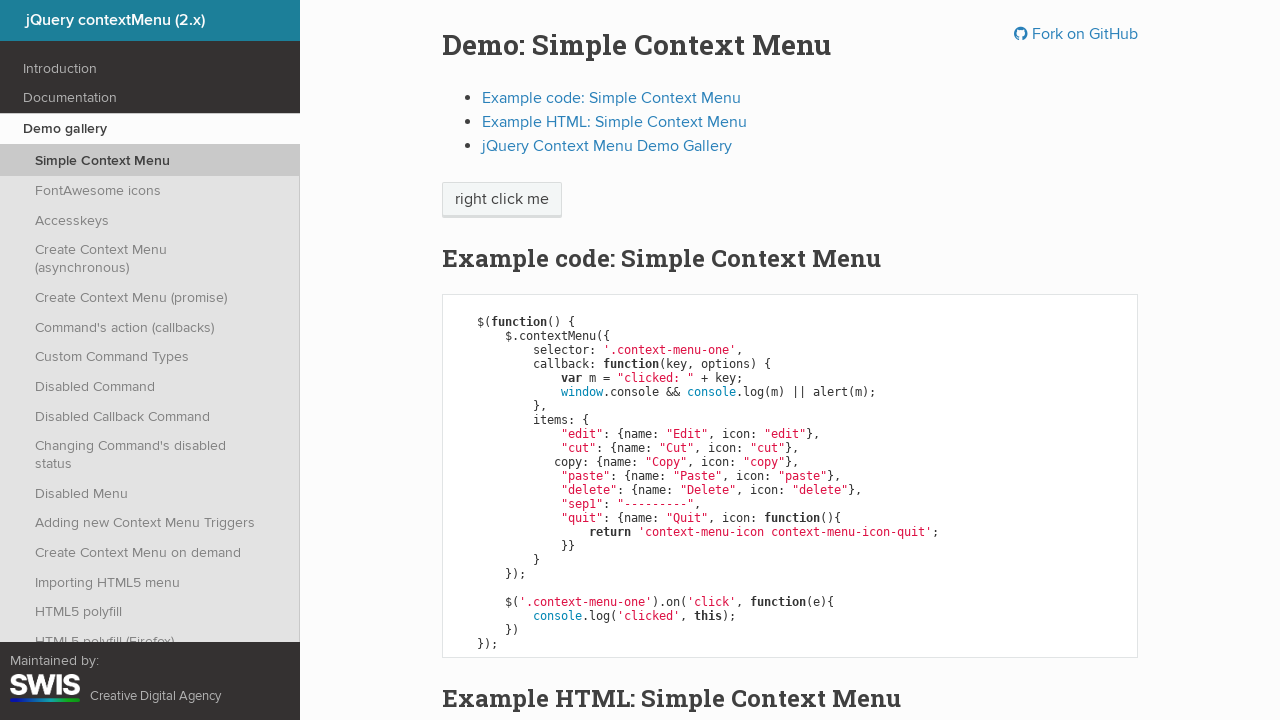

Set up dialog handler to accept alert dialogs
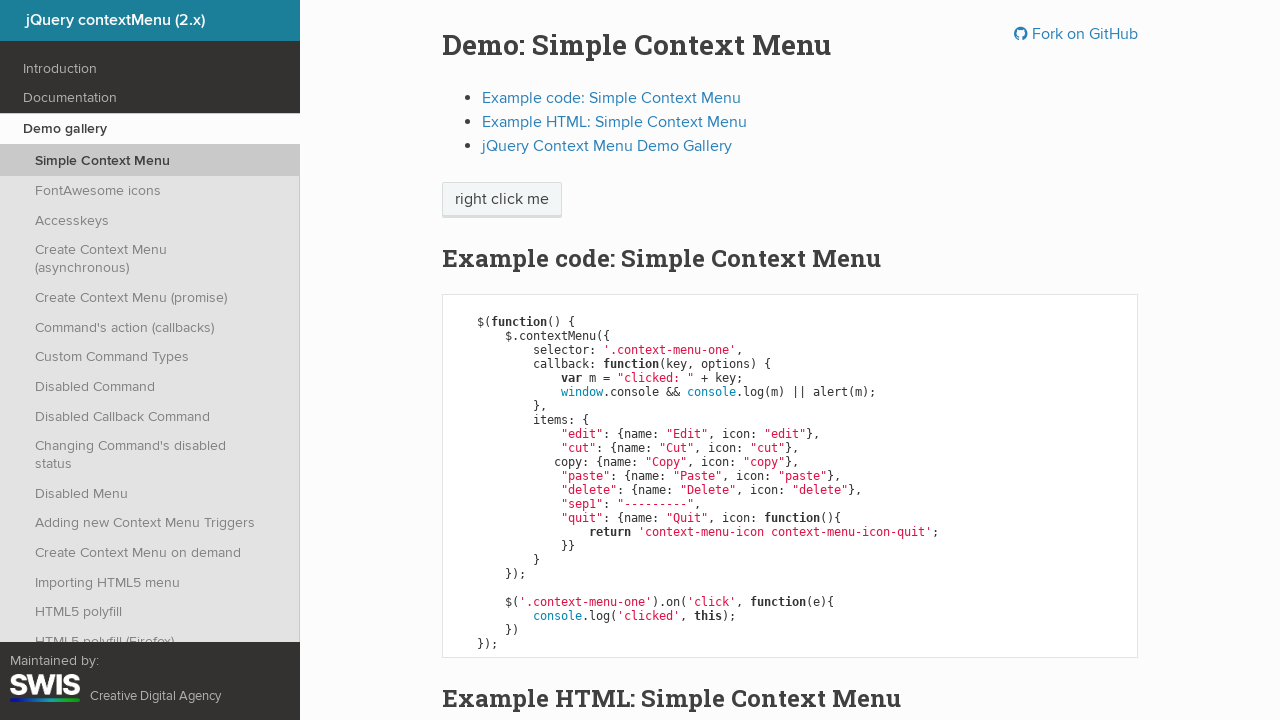

Right-clicked on context menu button again to trigger flow with dialog handler at (502, 200) on span.context-menu-one.btn.btn-neutral
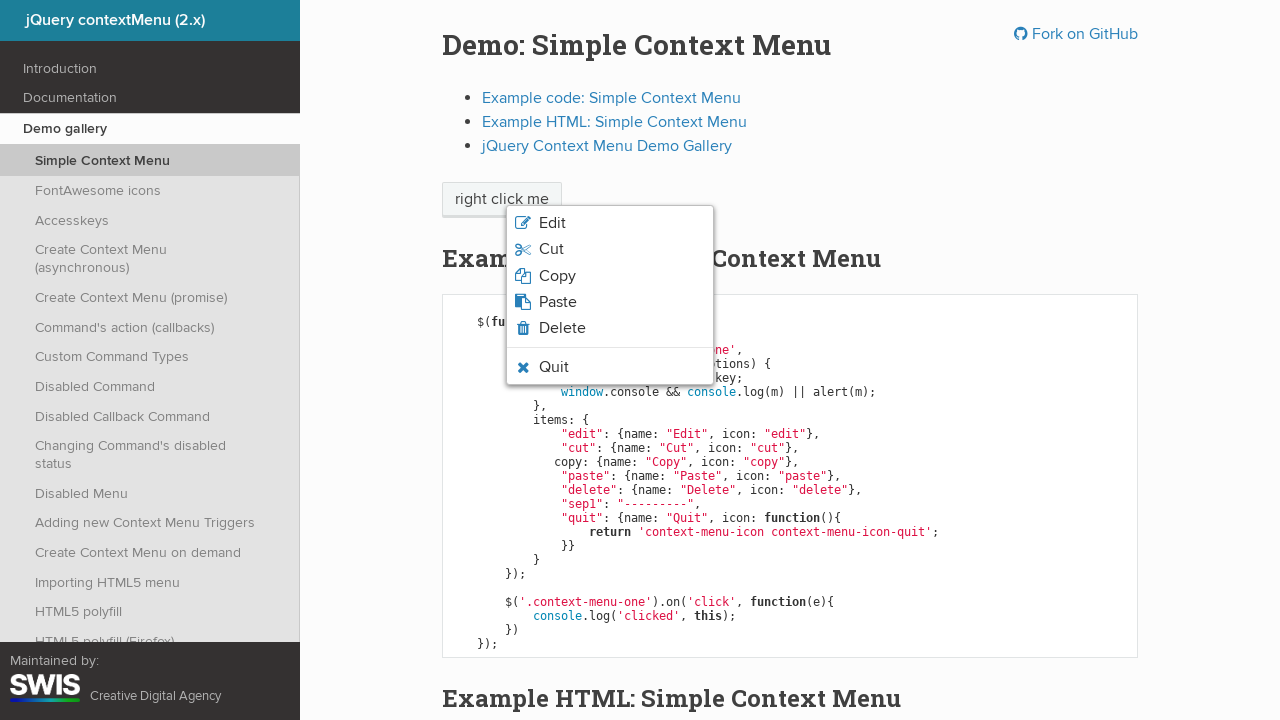

Clicked on 'Copy' option and accepted the resulting alert dialog at (610, 276) on li.context-menu-item.context-menu-icon-copy
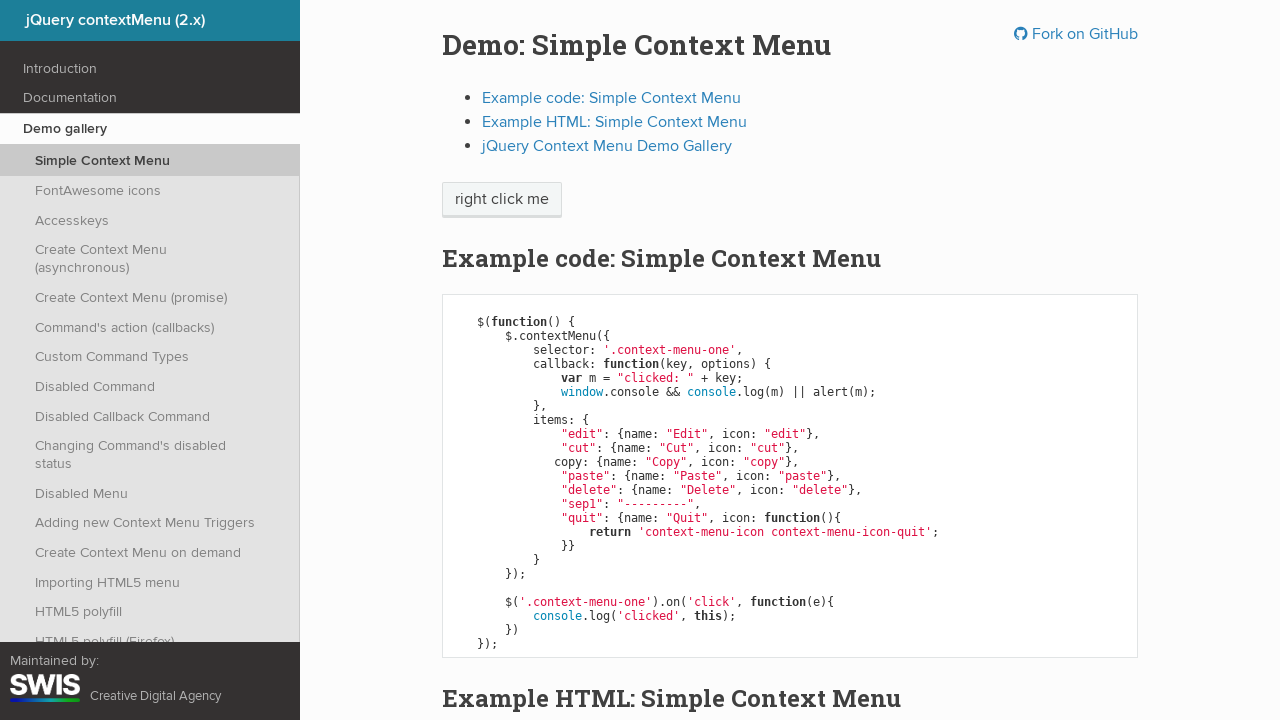

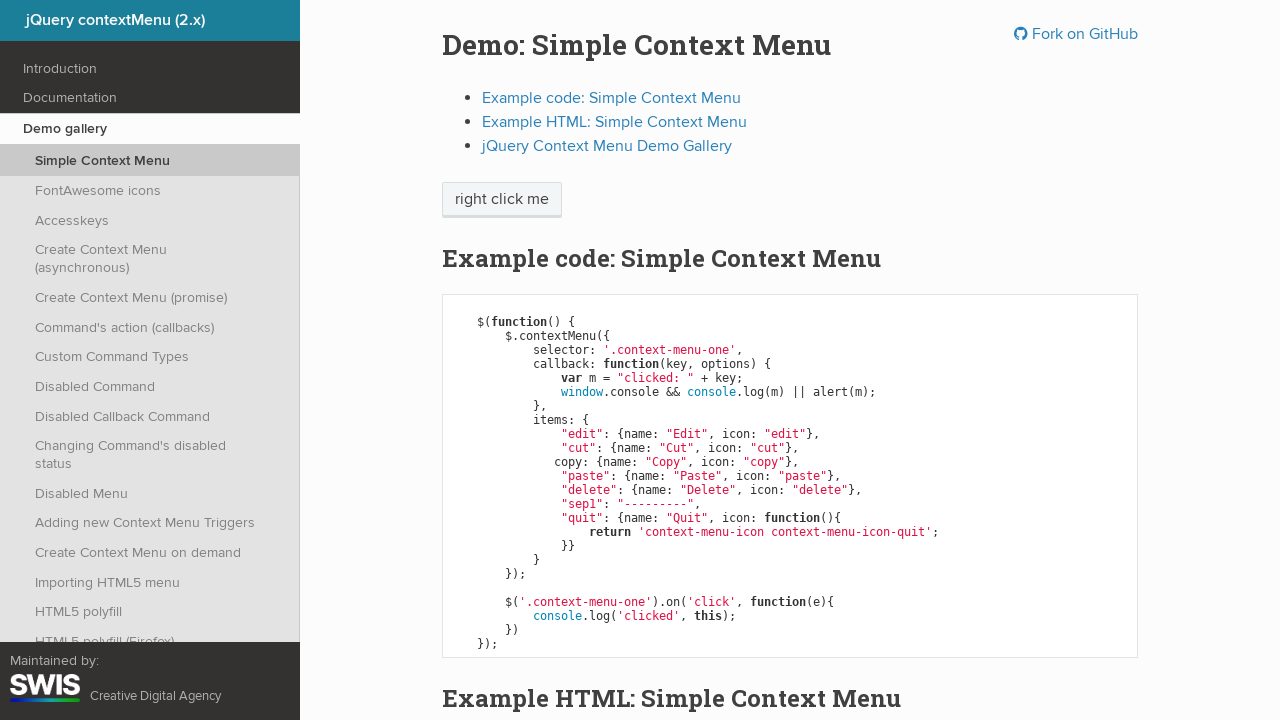